Search for a series, navigate to Seasons section, and open each season page in a new tab to check episode dates

Starting URL: https://thetvdb.com/

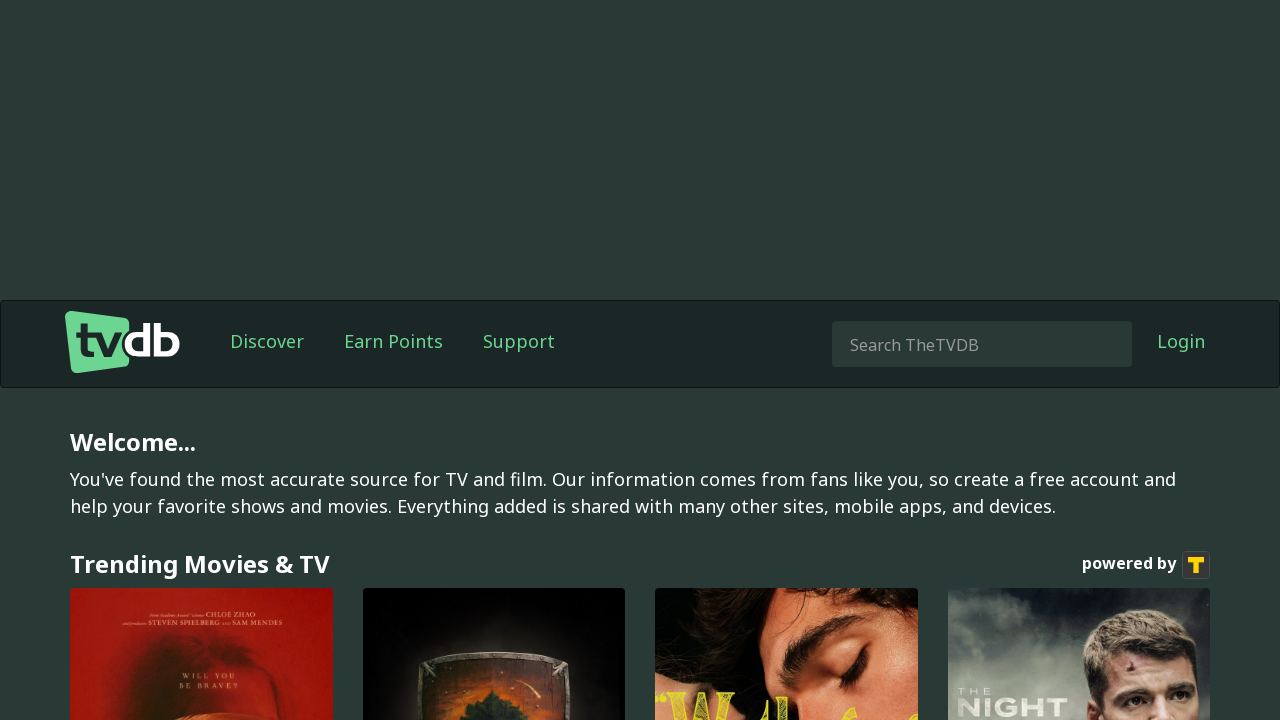

Filled search box with 'The Bold and the Beautiful' on input[name='query']
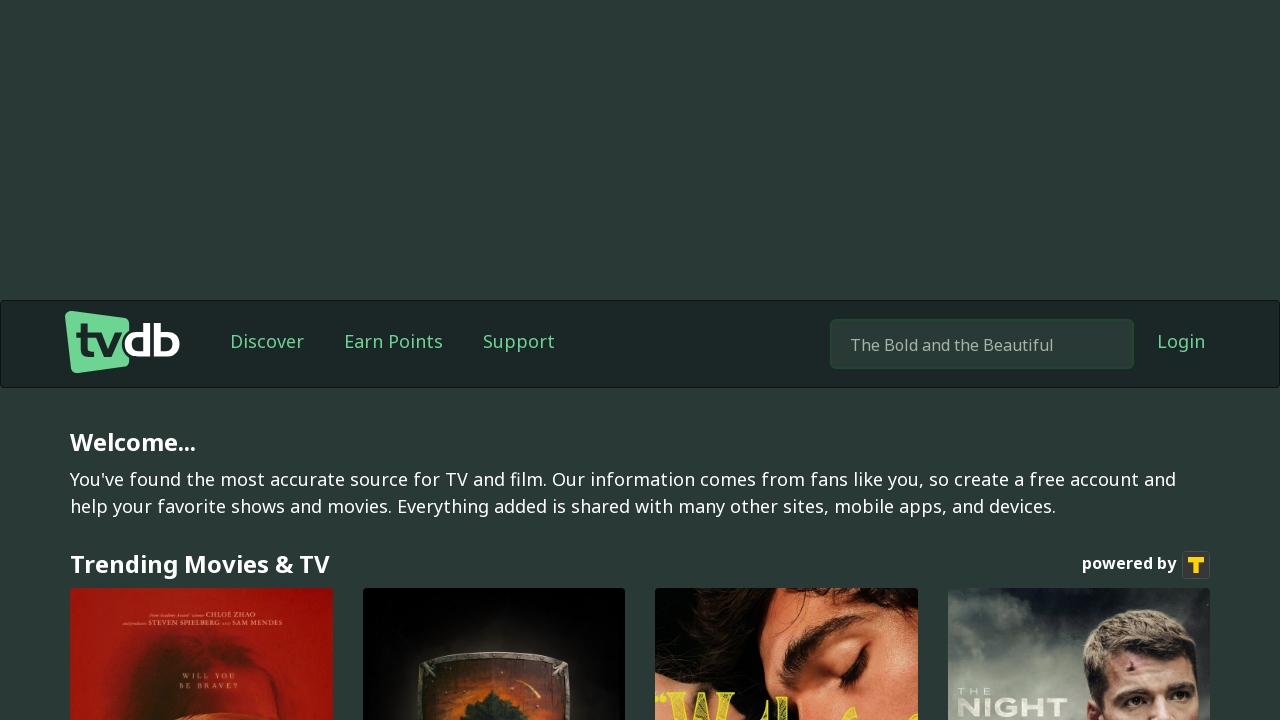

Pressed Enter to submit search on input[name='query']
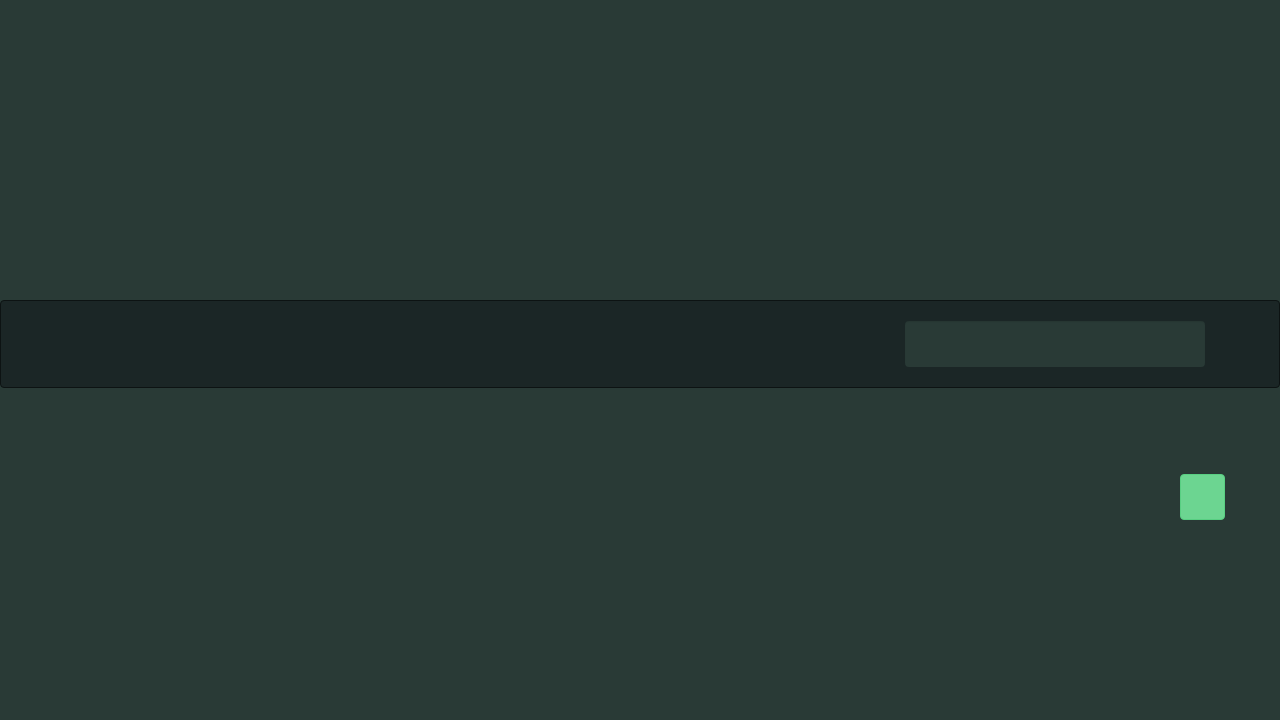

Clicked on first series result at (353, 594) on h3 a
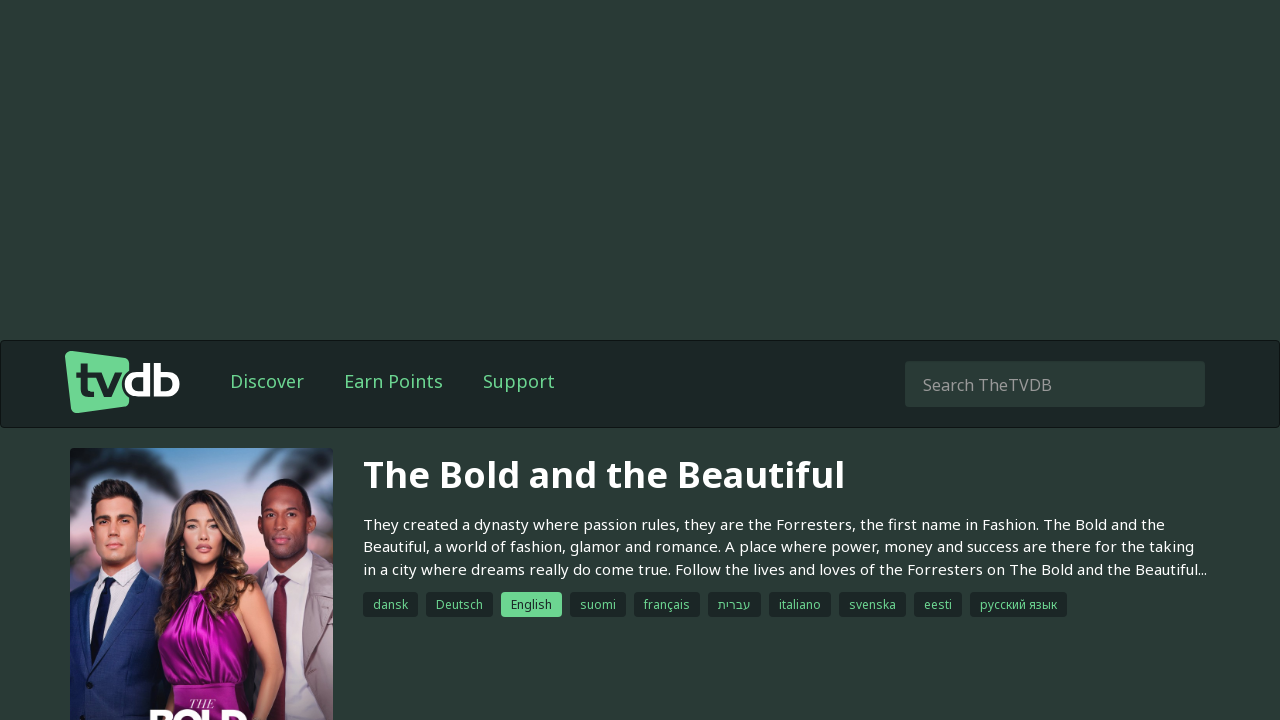

Clicked on Seasons section at (352, 361) on a:text('Seasons')
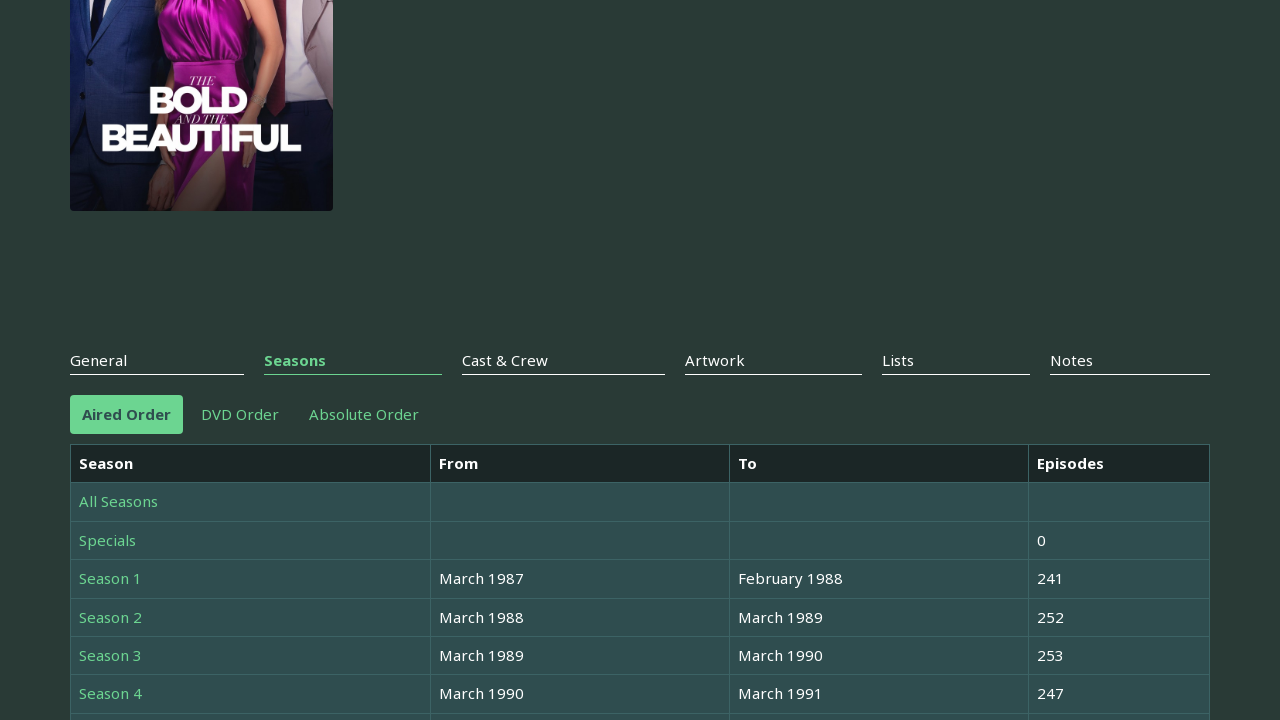

Seasons section loaded
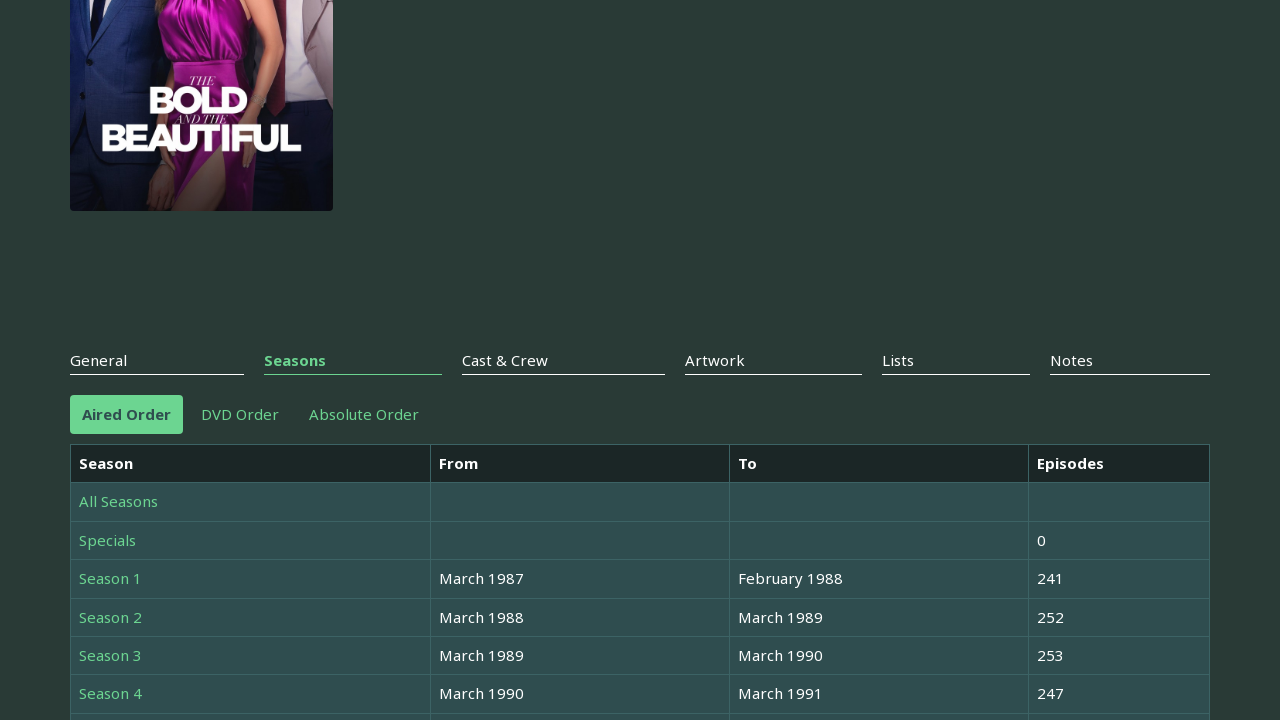

Retrieved first 3 season links
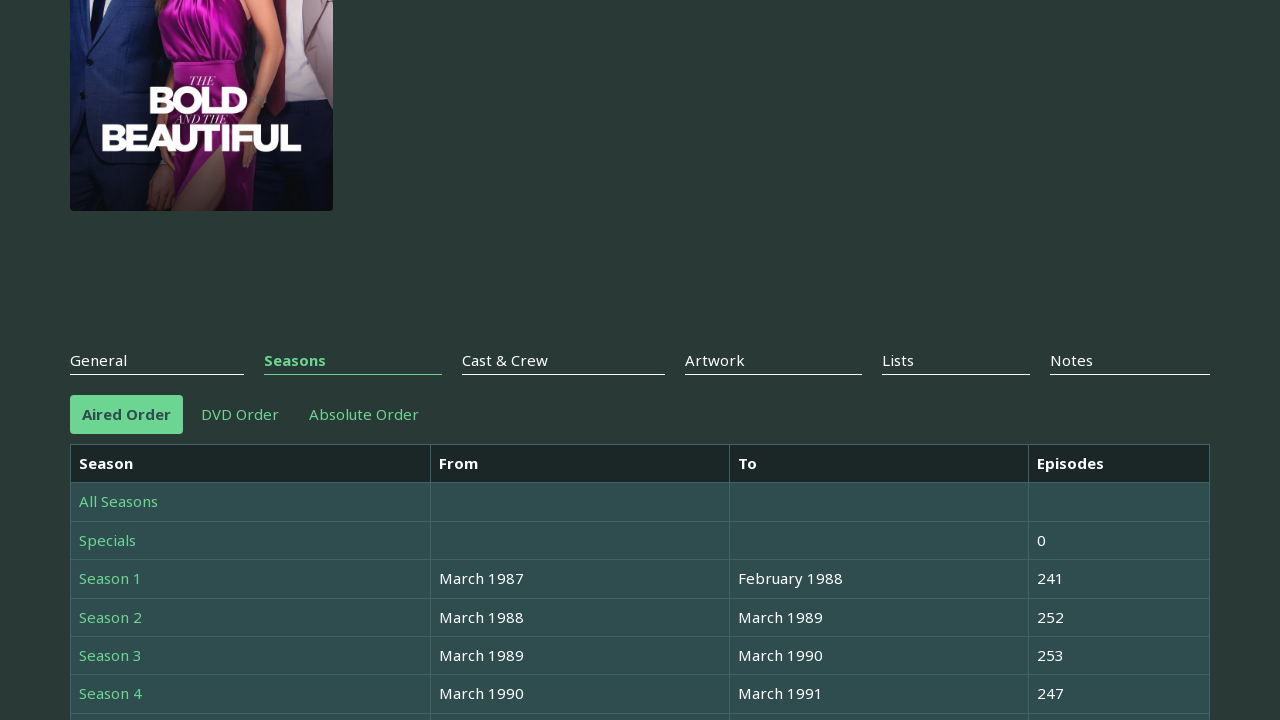

Retrieved link for season 1
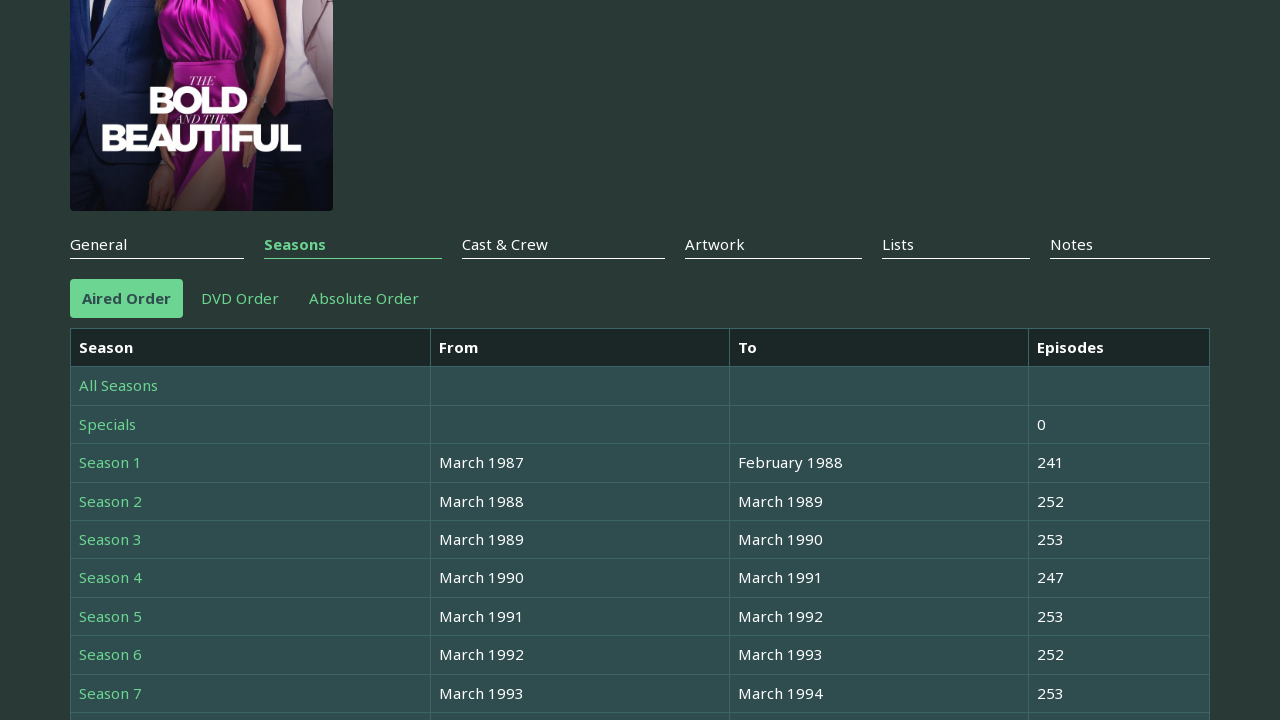

Opened season 1 page in new tab
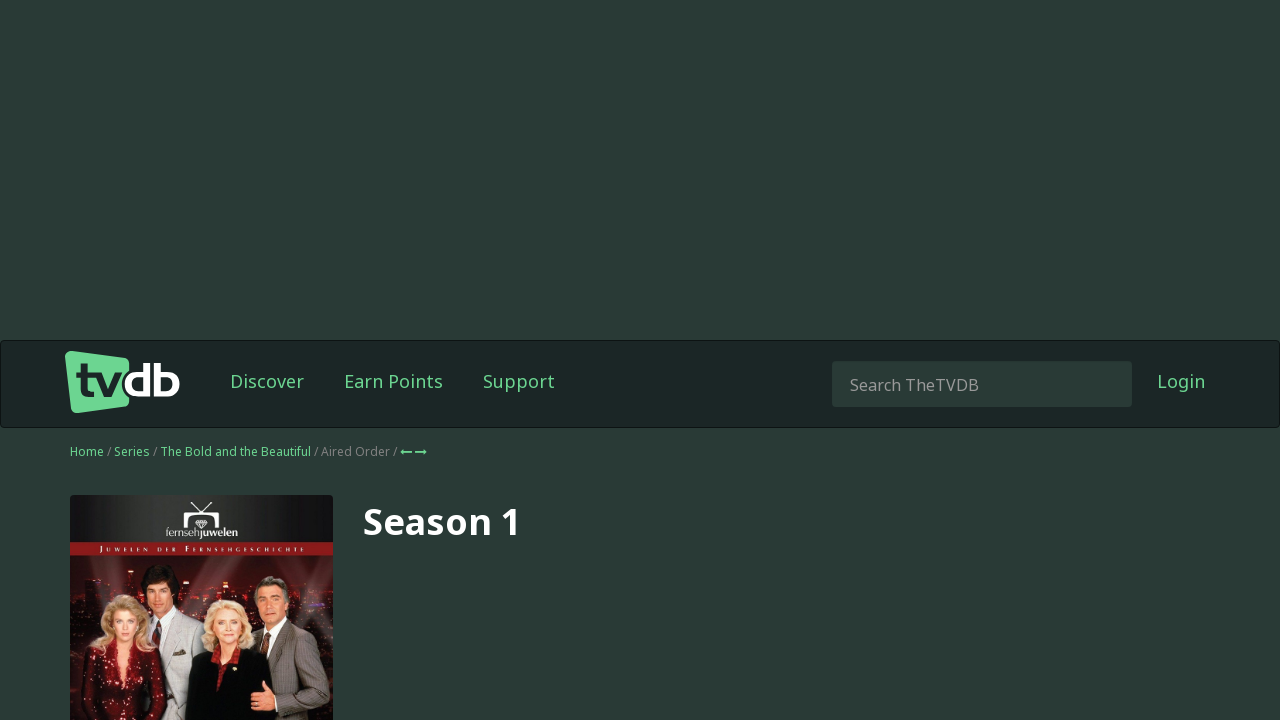

Episodes table loaded for season 1
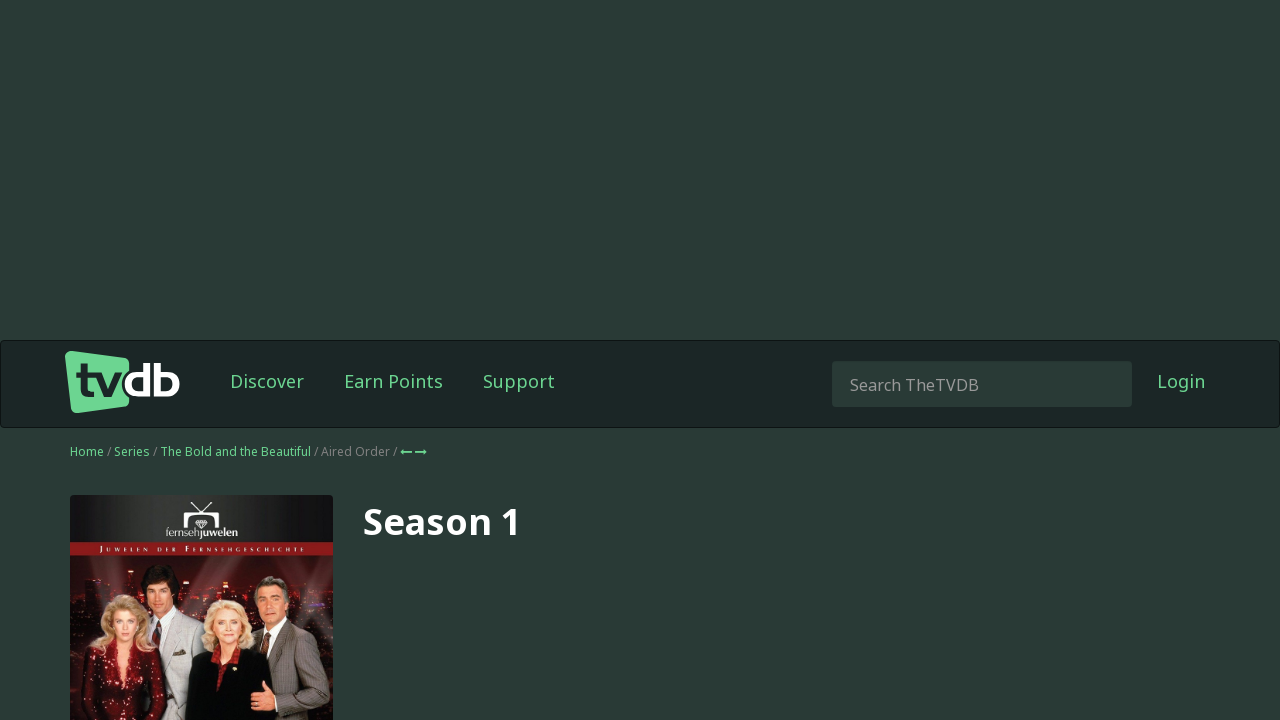

Retrieved link for season 2
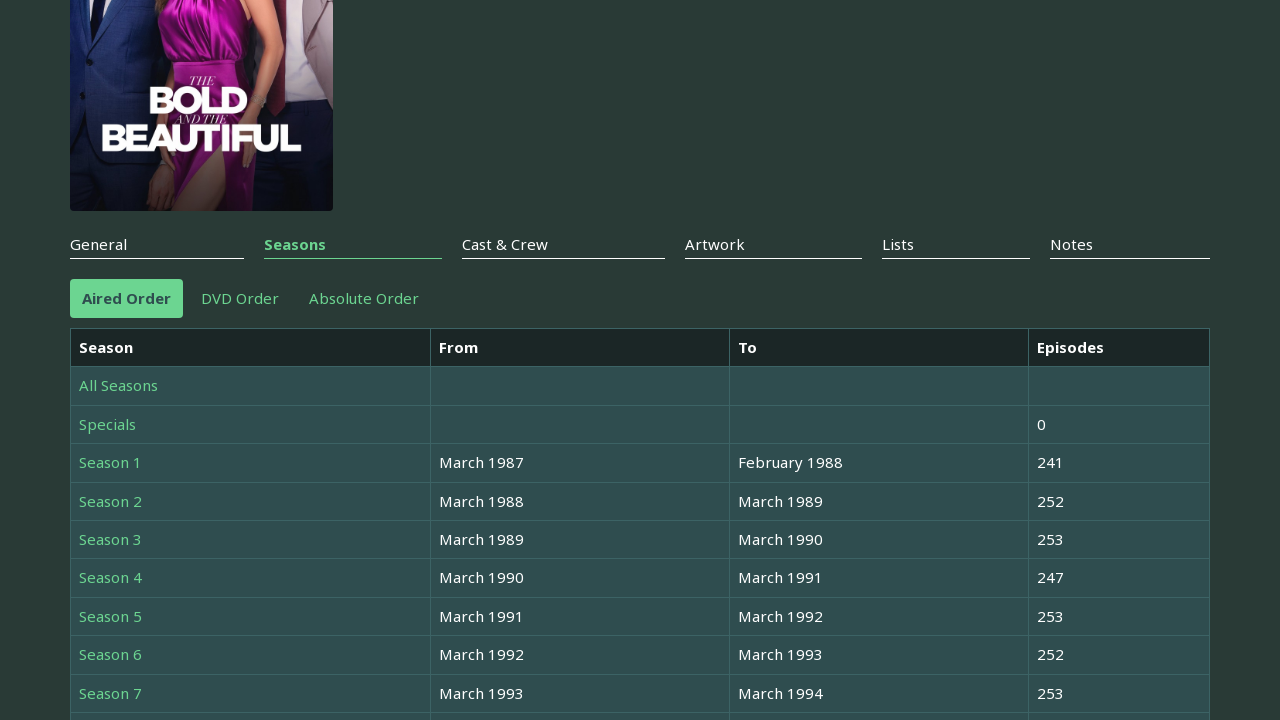

Opened season 2 page in new tab
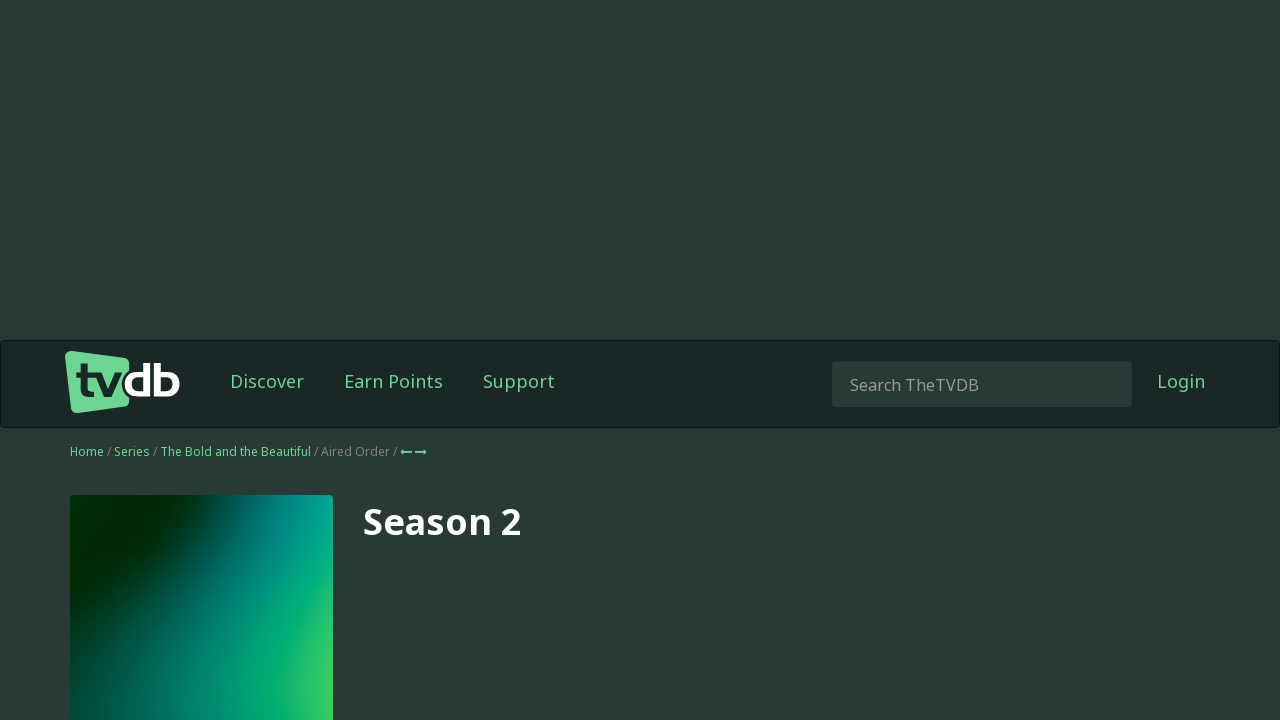

Episodes table loaded for season 2
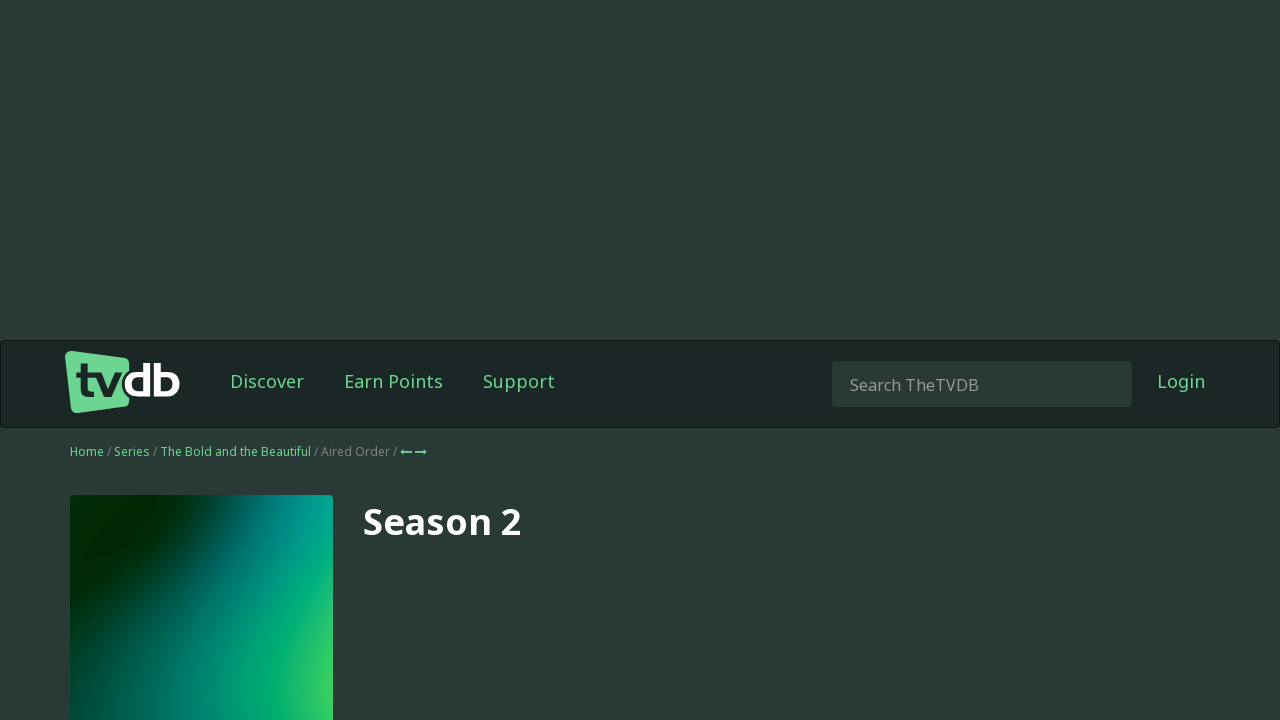

Retrieved link for season 3
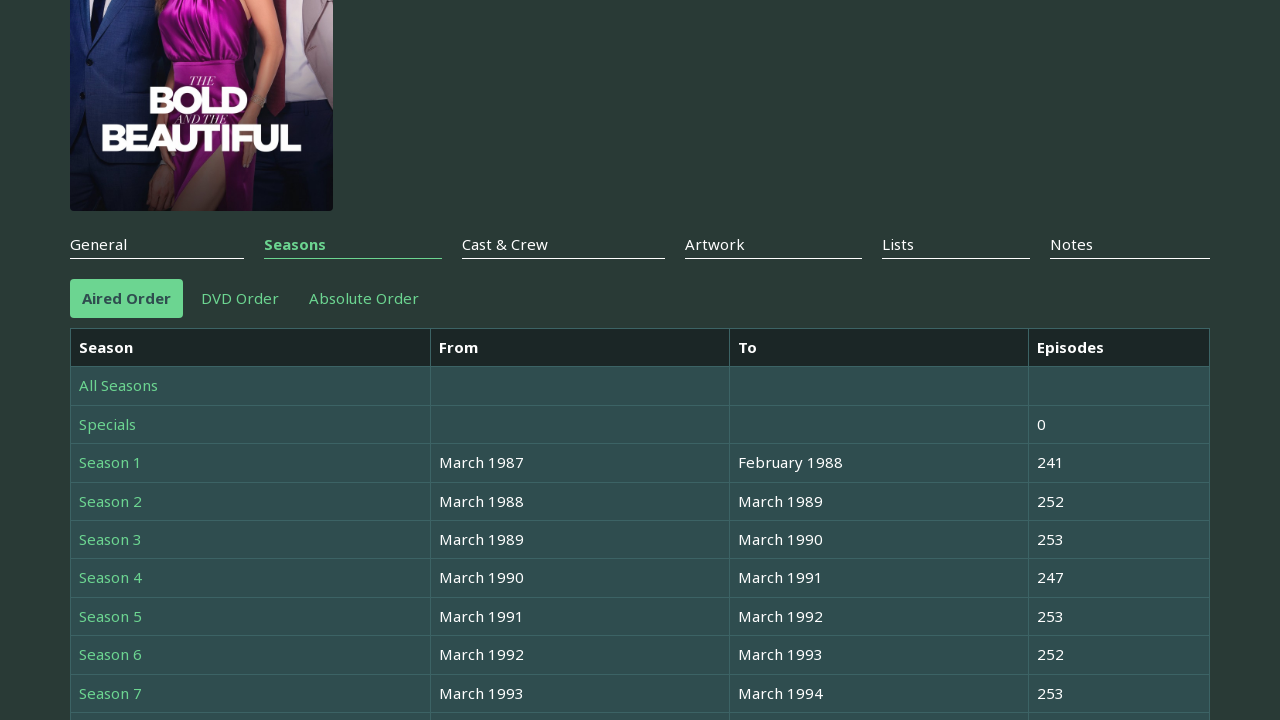

Opened season 3 page in new tab
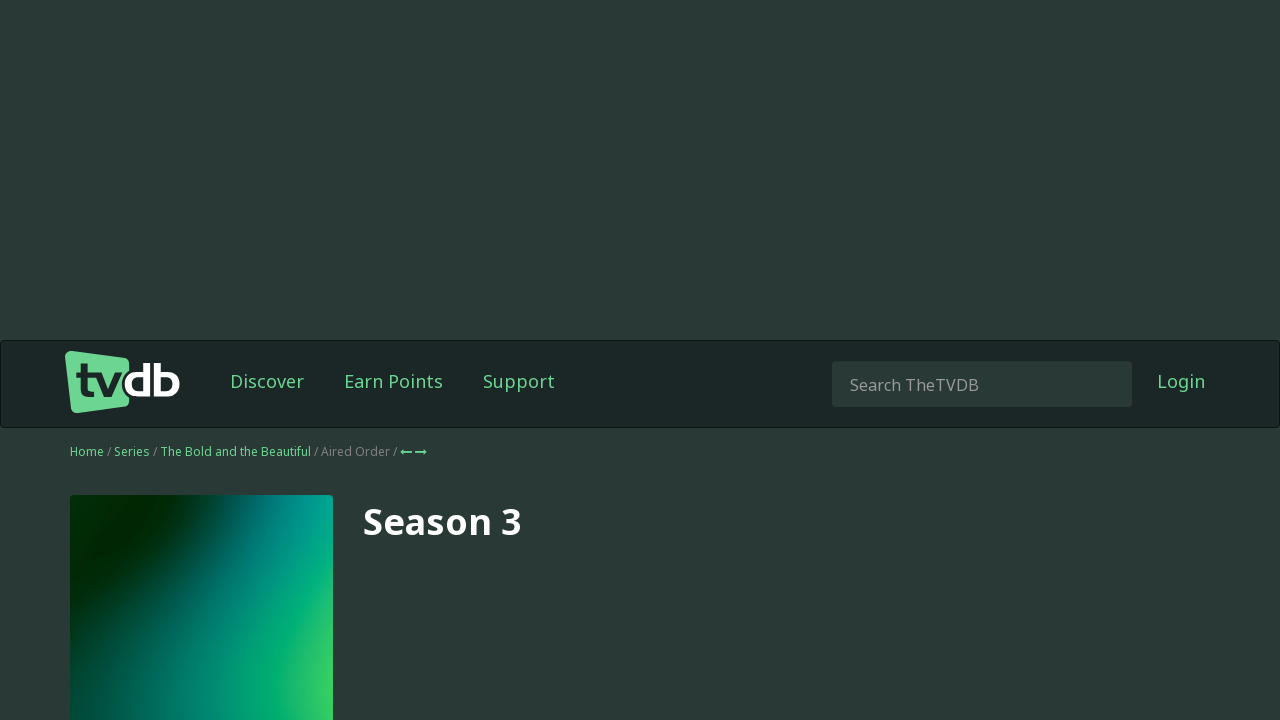

Episodes table loaded for season 3
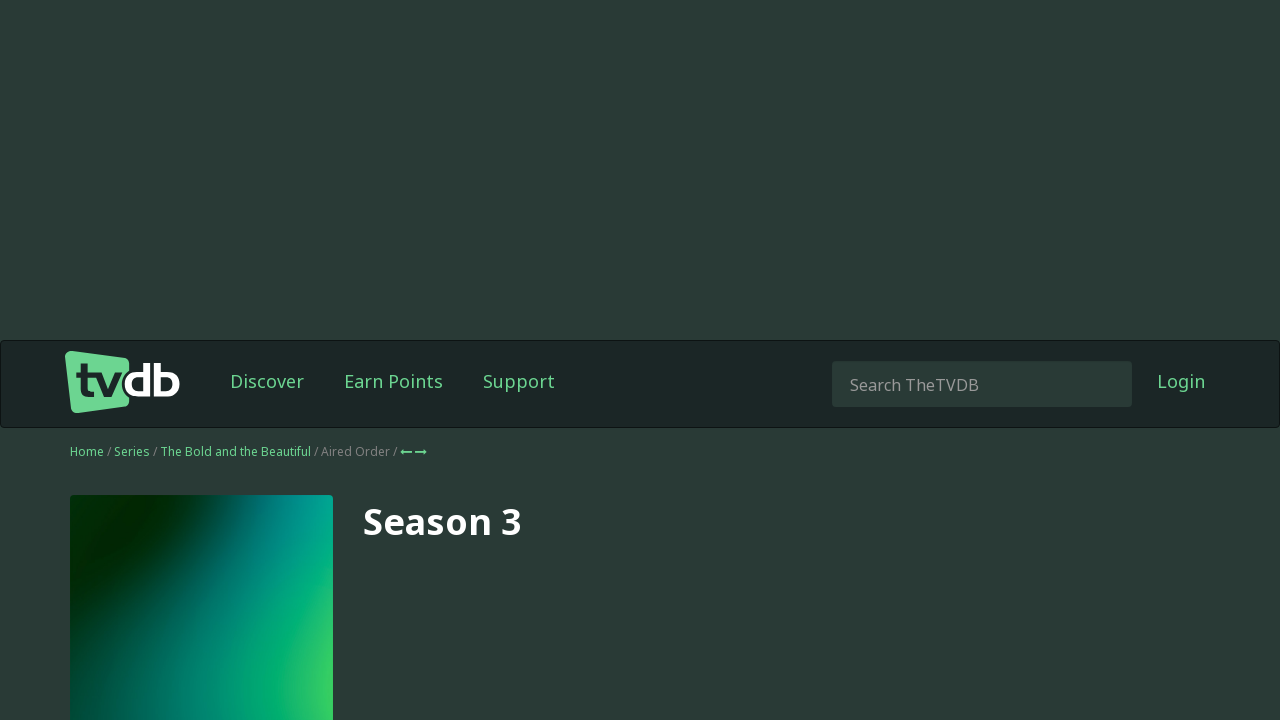

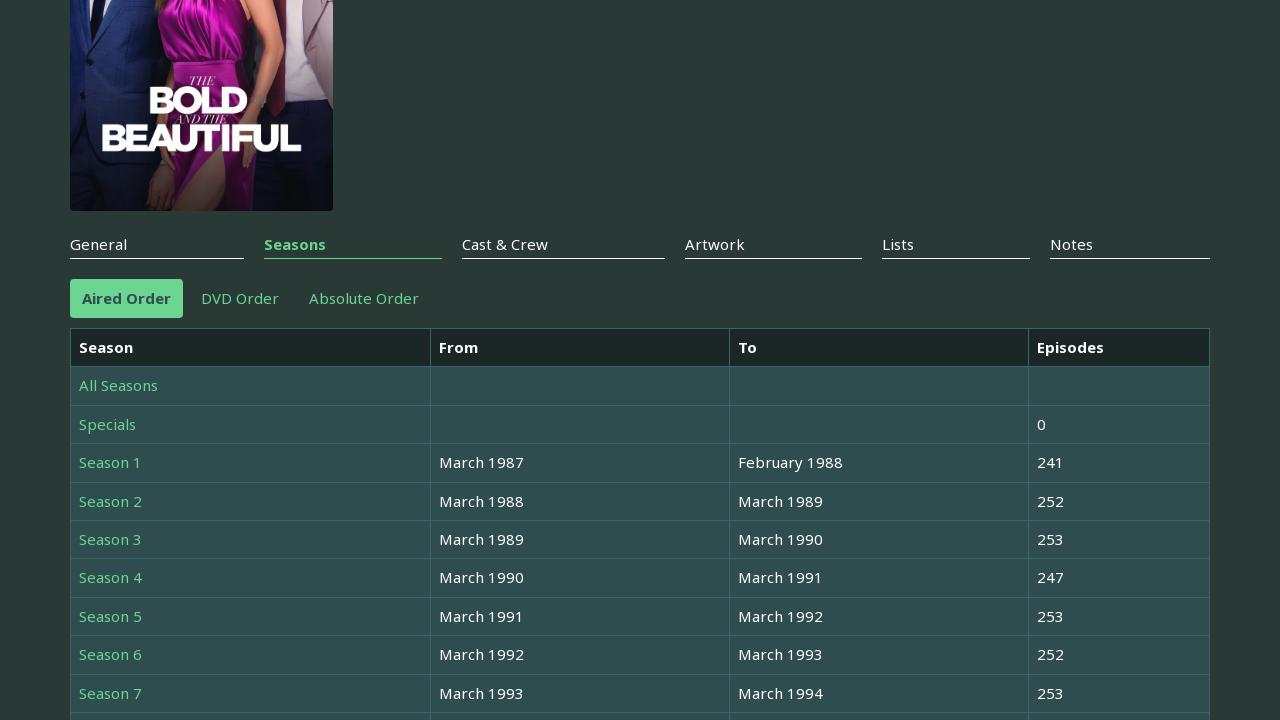